Searches for a GitHub repository and verifies that a specific issue exists in that repository using page object pattern

Starting URL: https://github.com

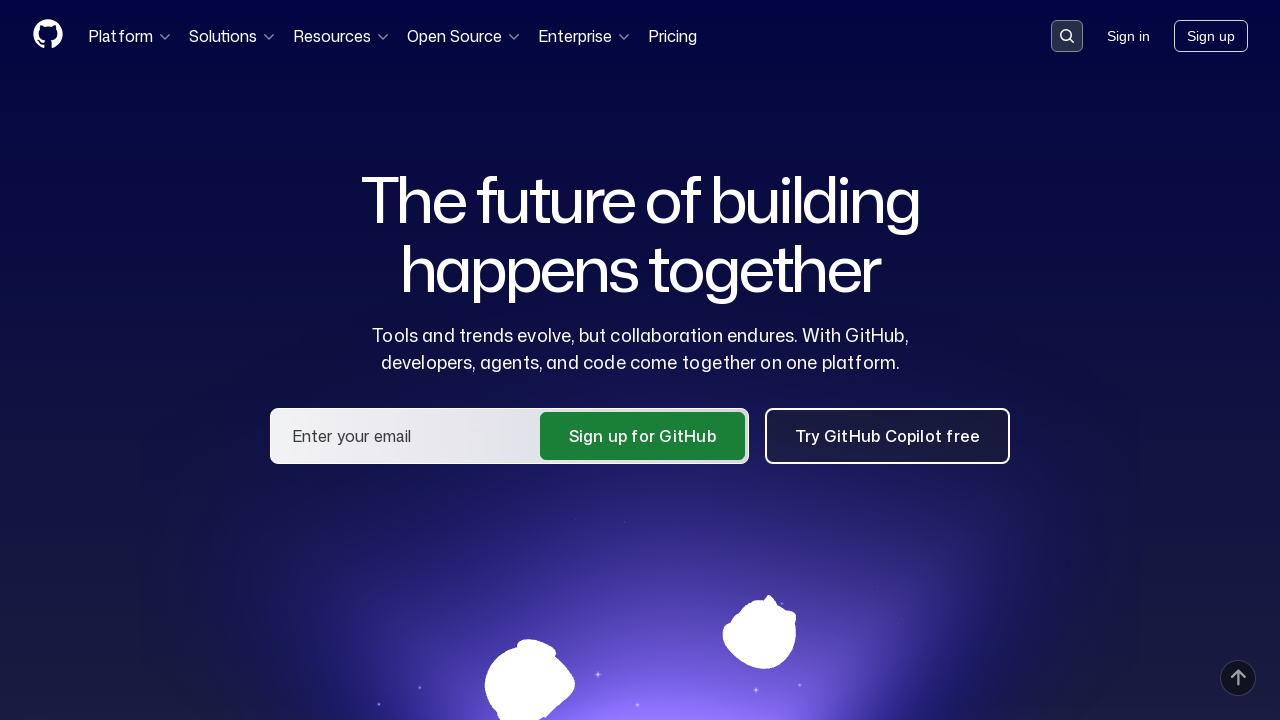

Clicked search input container at (1067, 36) on .search-input-container
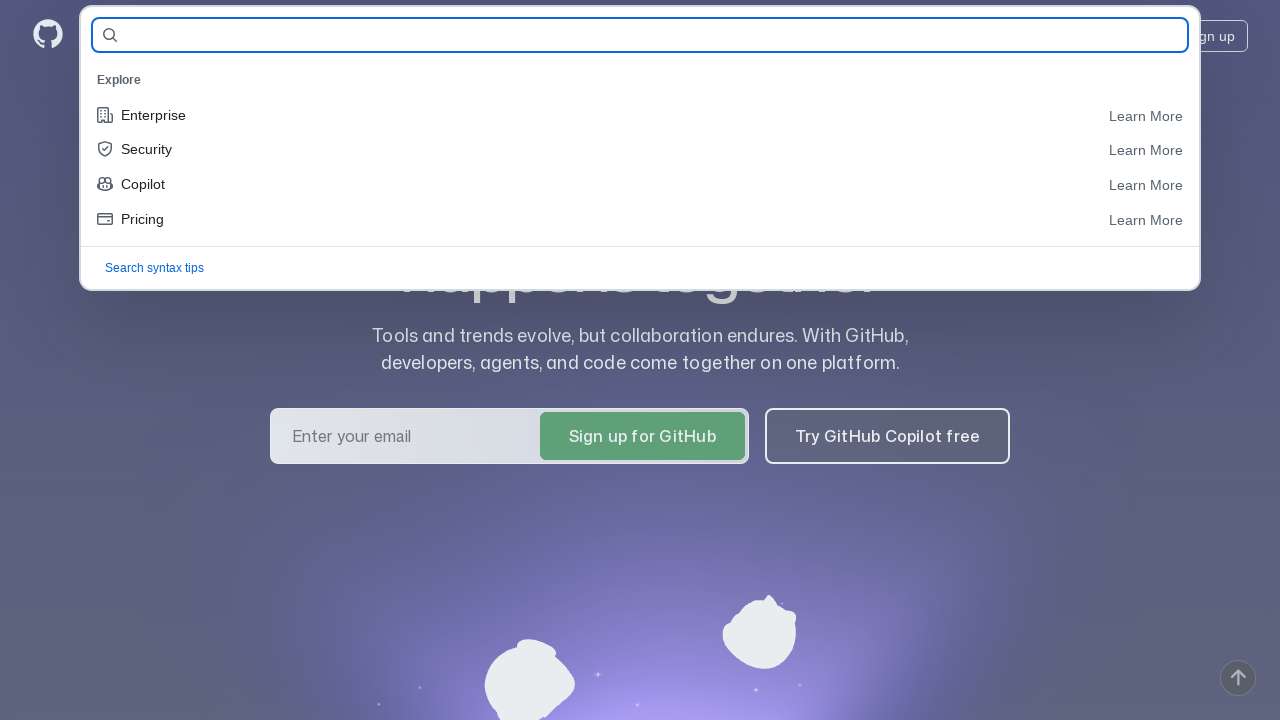

Filled search field with repository name 'Bladgrif/qa_guru_21_demoqa-tests' on #query-builder-test
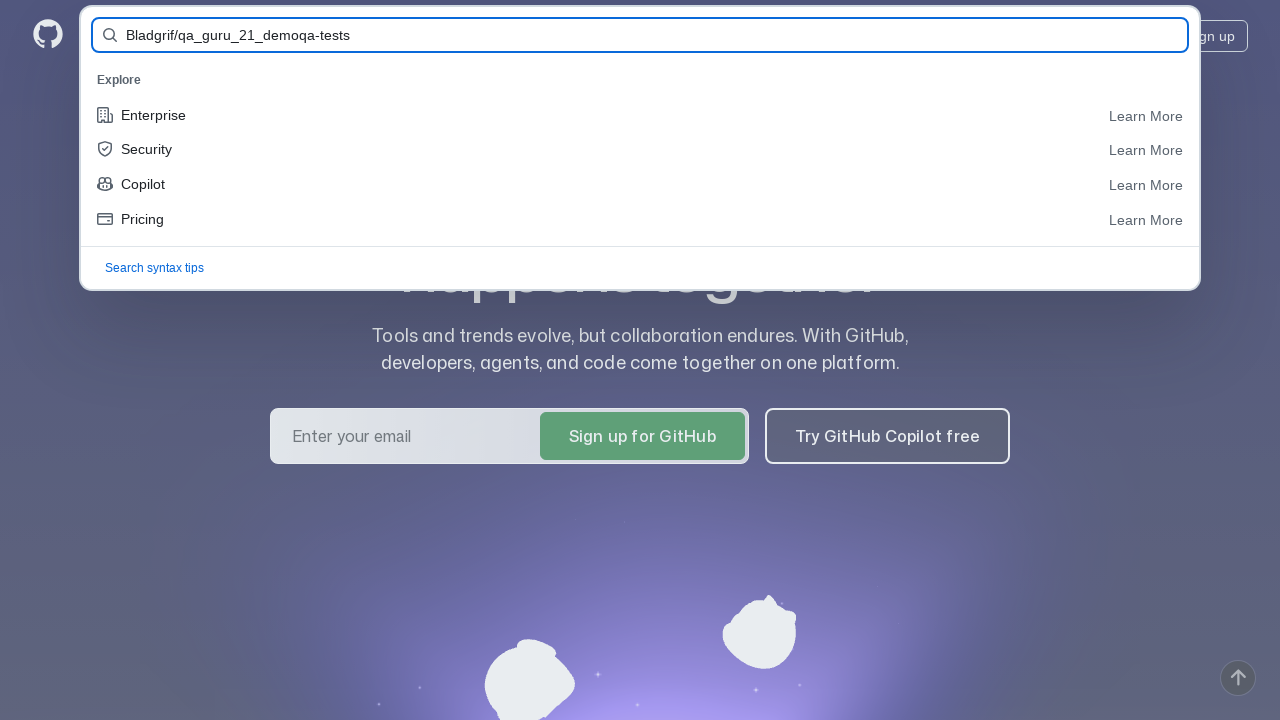

Pressed Enter to search for repository on #query-builder-test
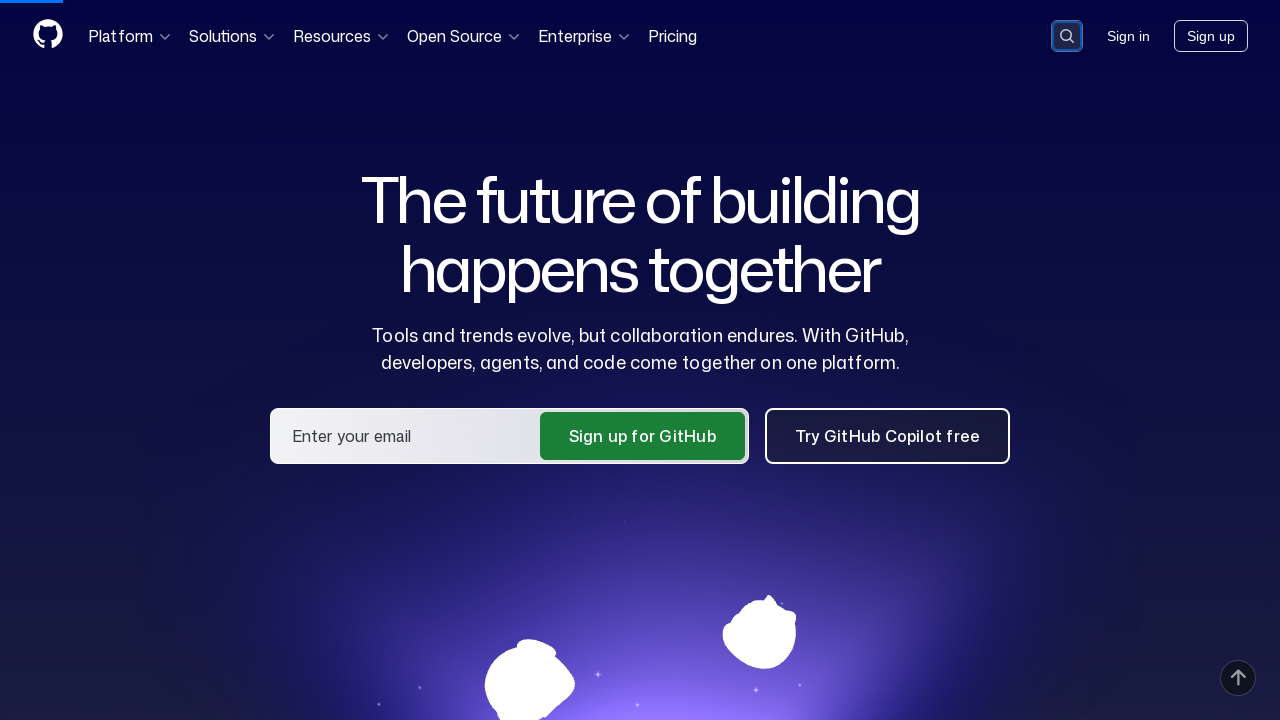

Clicked on repository link 'Bladgrif/qa_guru_21_demoqa-tests' at (502, 161) on a:has-text('Bladgrif/qa_guru_21_demoqa-tests')
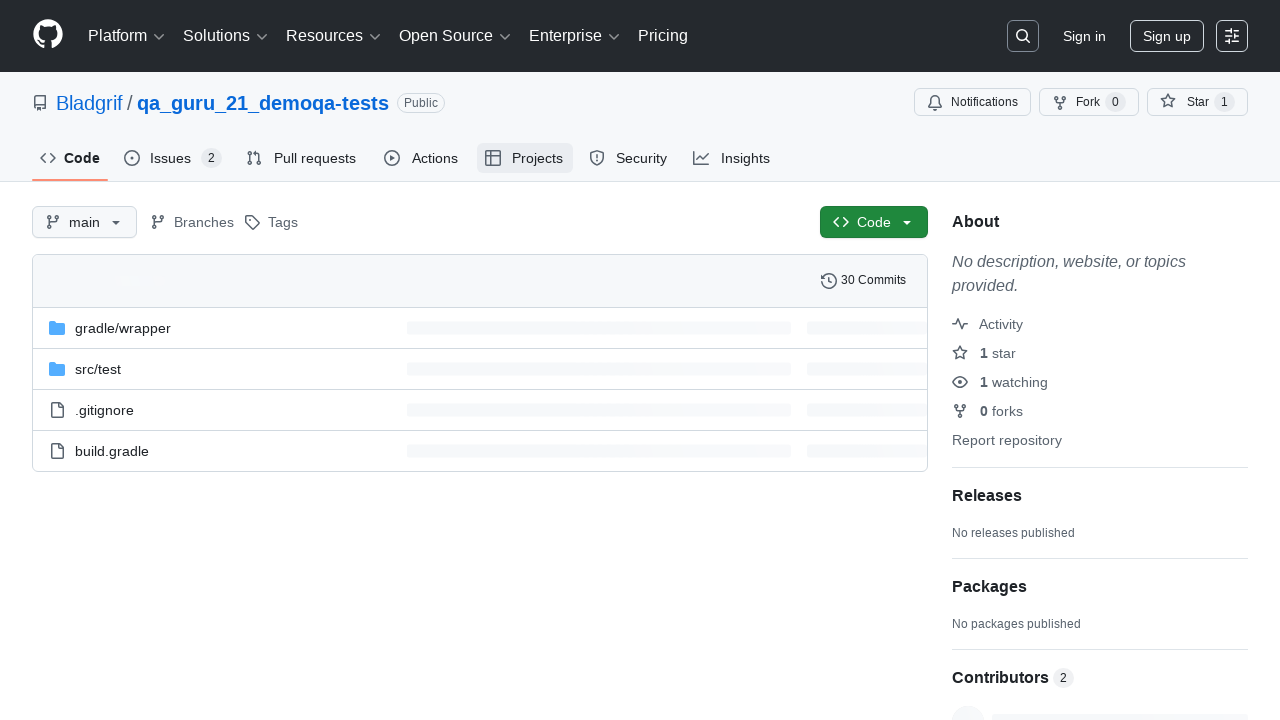

Clicked Issues tab to view repository issues at (173, 158) on #issues-tab
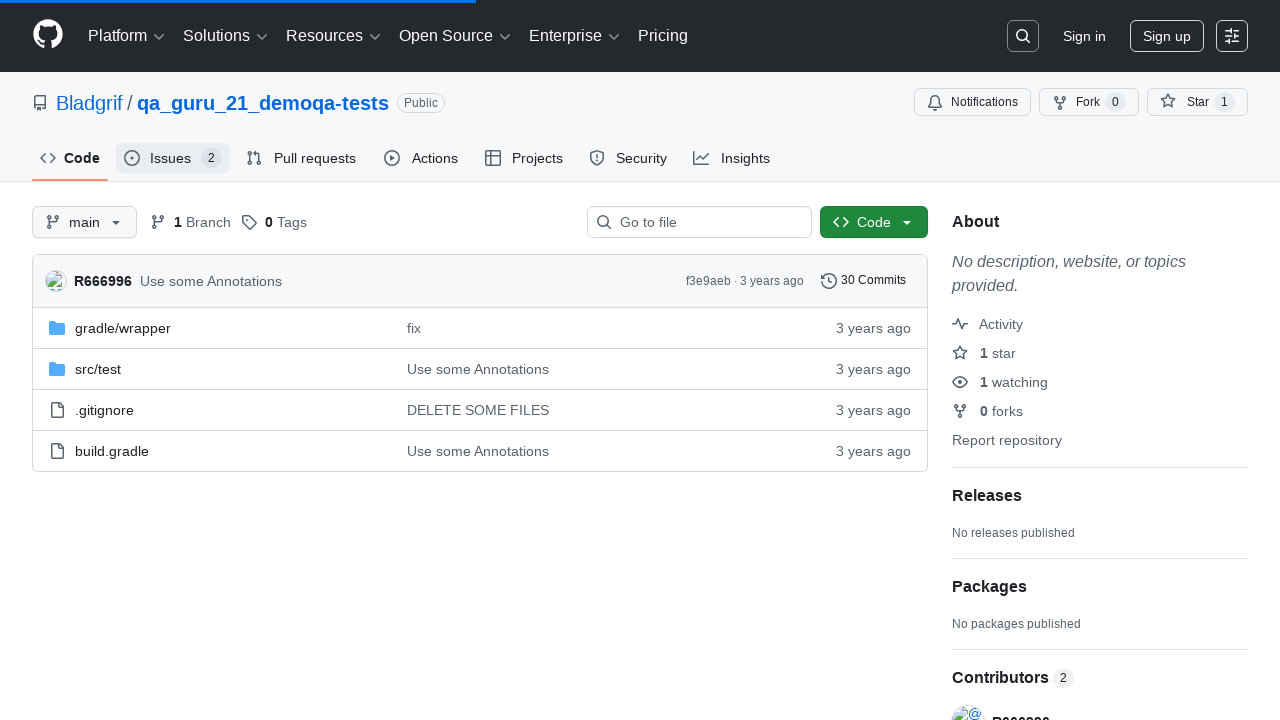

Verified that issue with text 'second' exists in repository
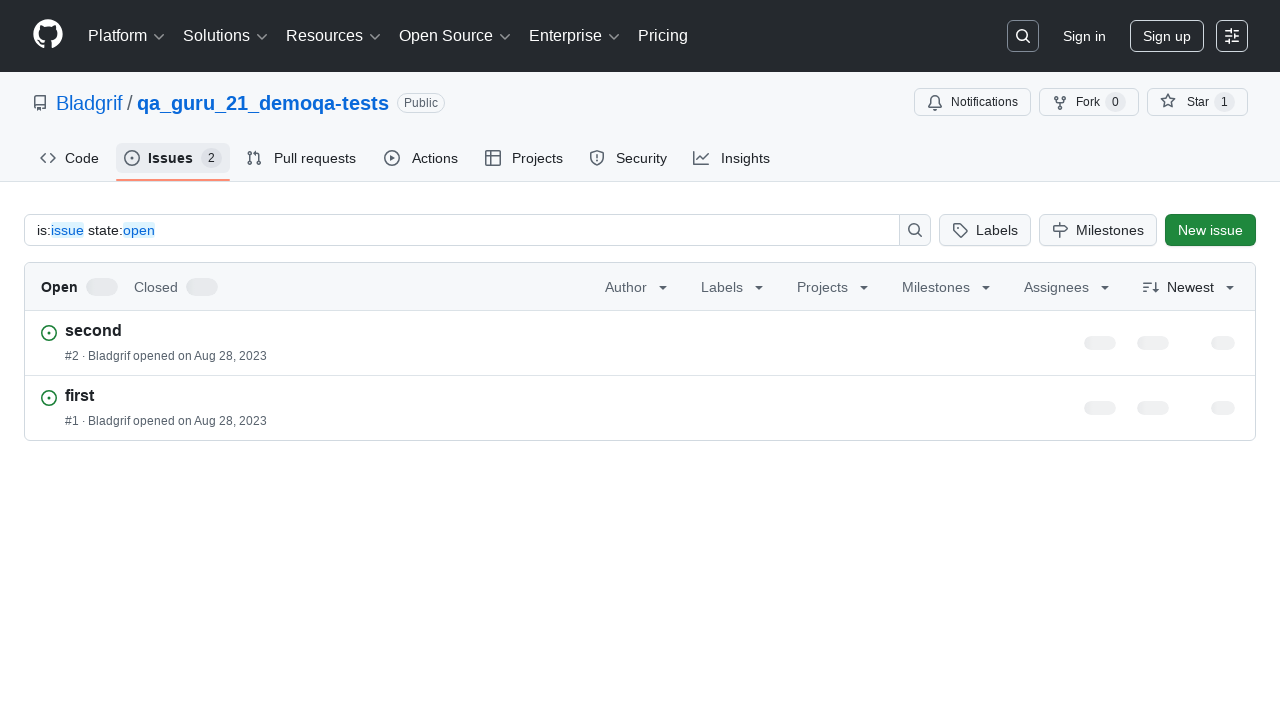

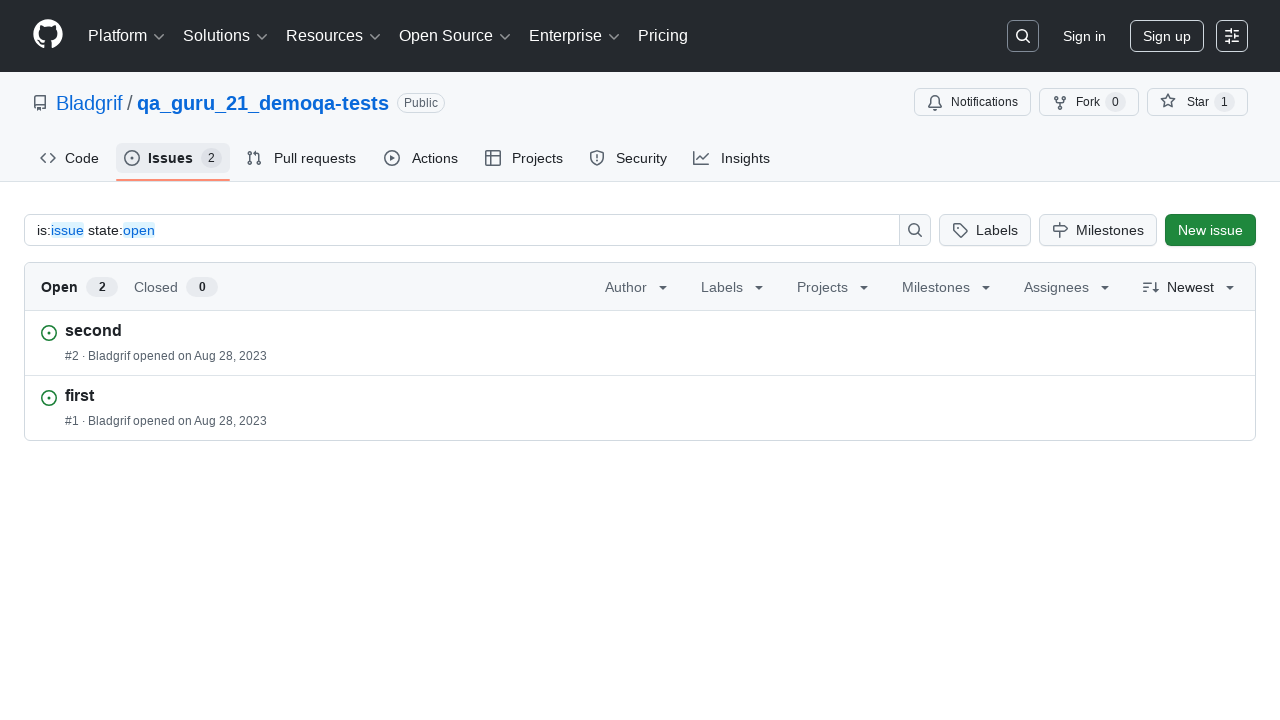